Tests JavaScript prompt alert functionality by clicking a button that triggers a JS prompt, entering text into the prompt, and accepting it.

Starting URL: https://the-internet.herokuapp.com/javascript_alerts

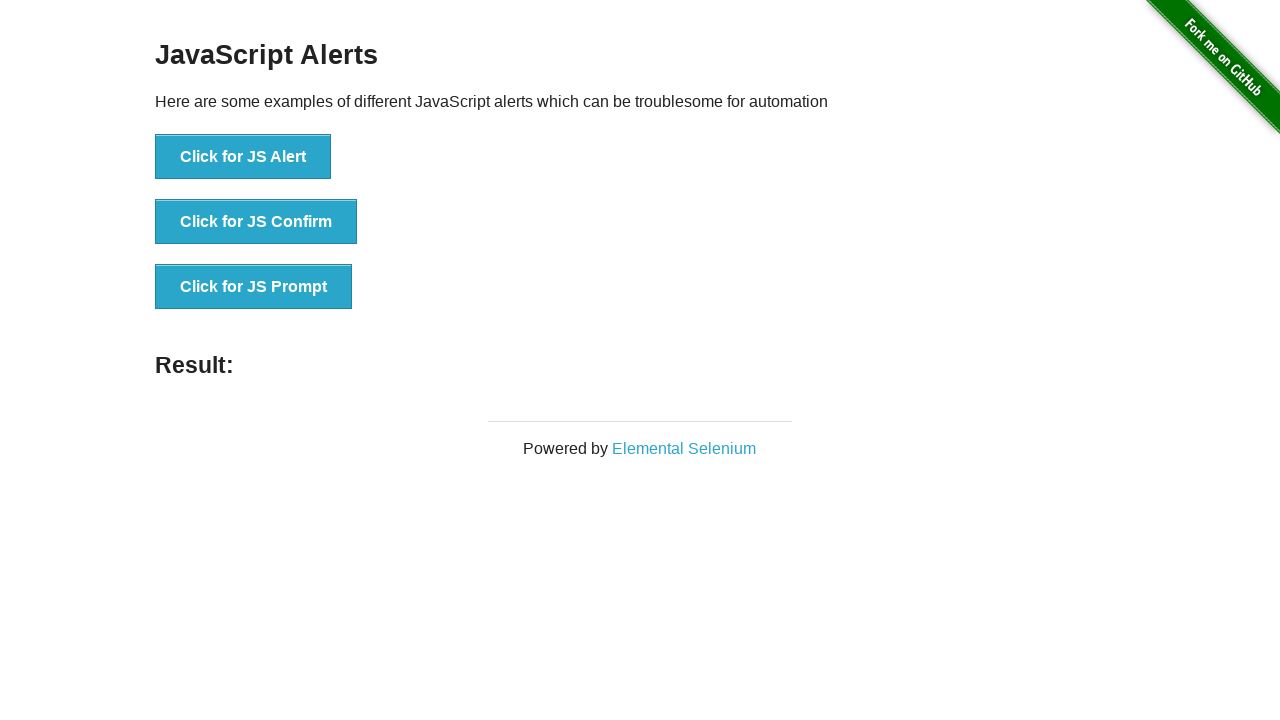

Set up dialog handler for JS prompt
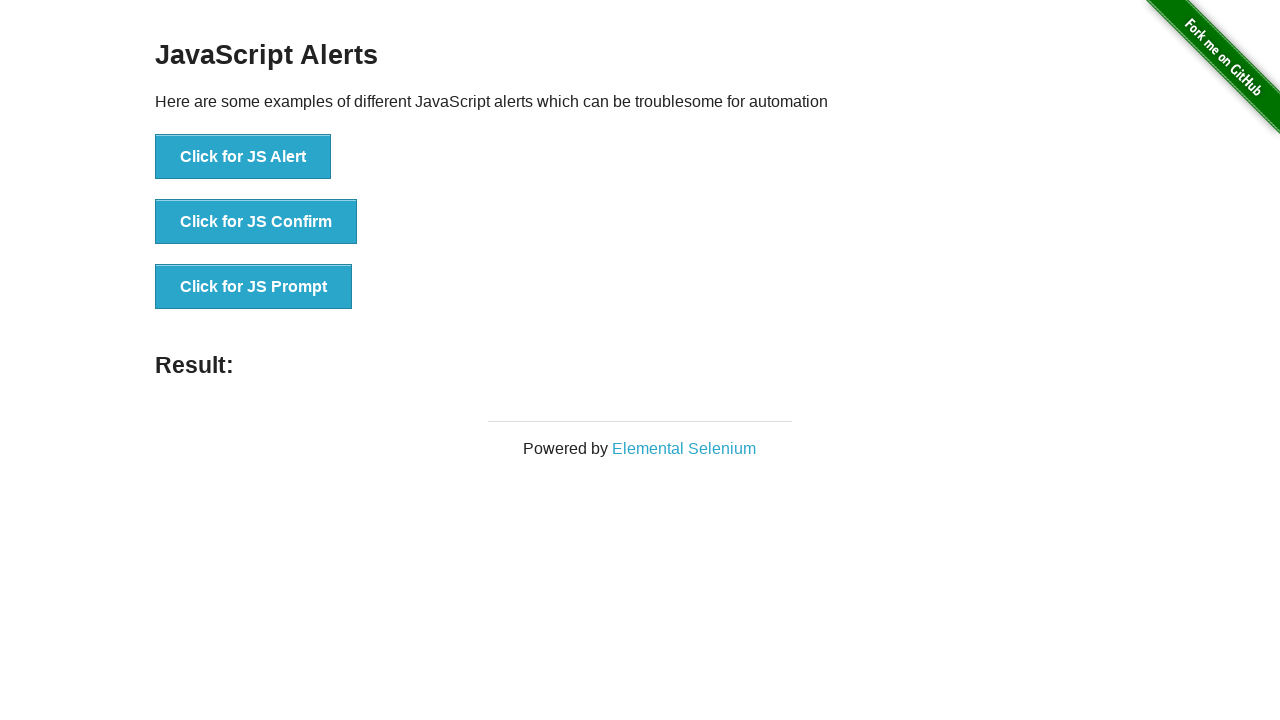

Clicked button to trigger JS Prompt alert at (254, 287) on xpath=//button[contains(text(),'Click for JS Prompt')]
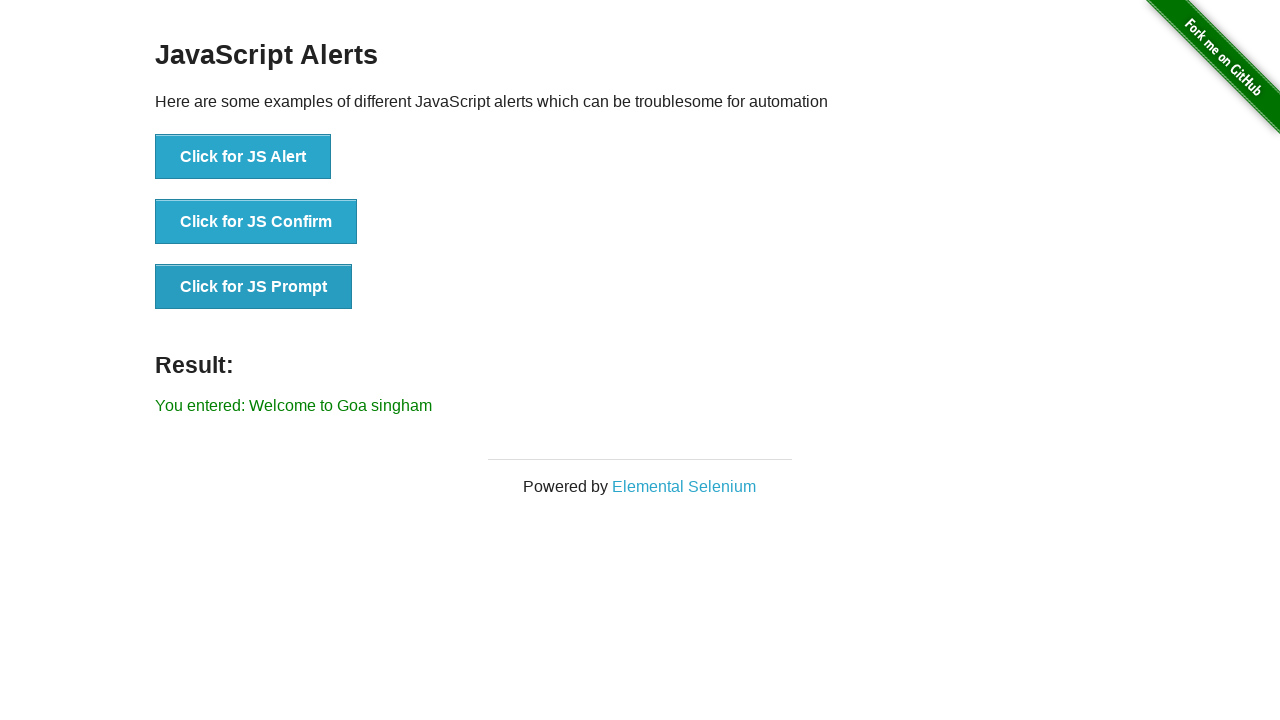

Result element appeared, confirming prompt was accepted with text 'Welcome to Goa singham'
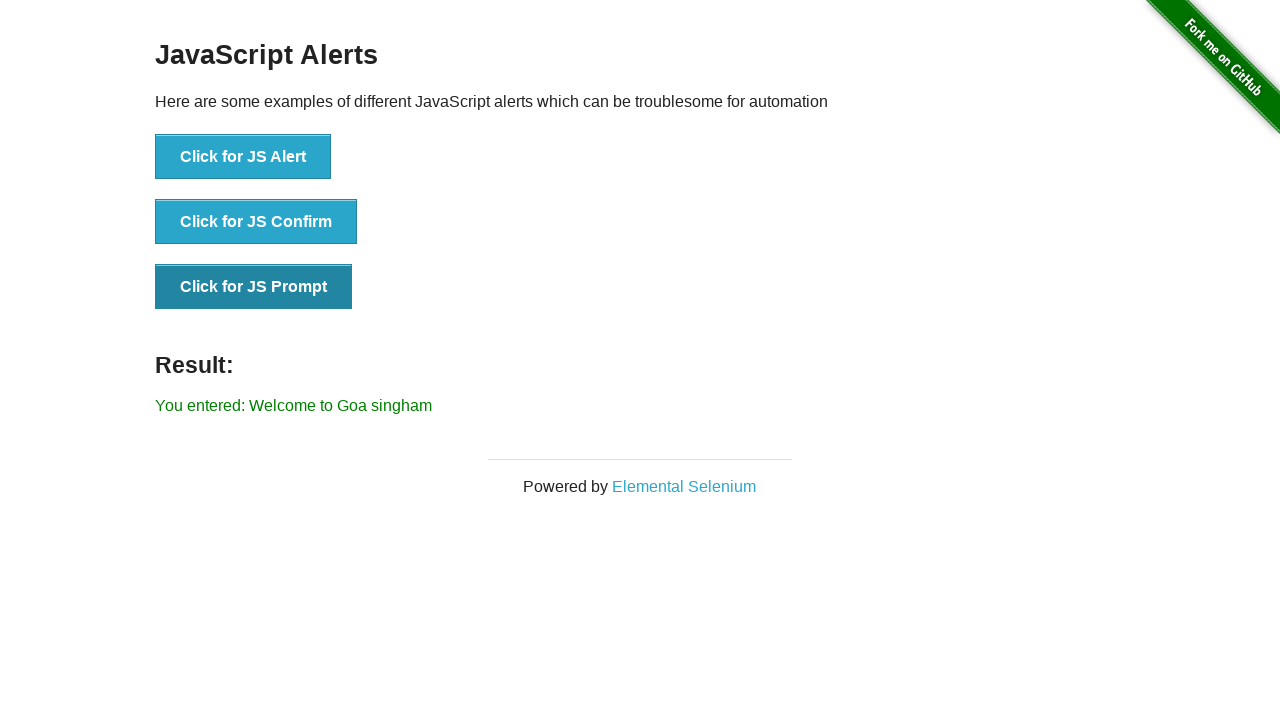

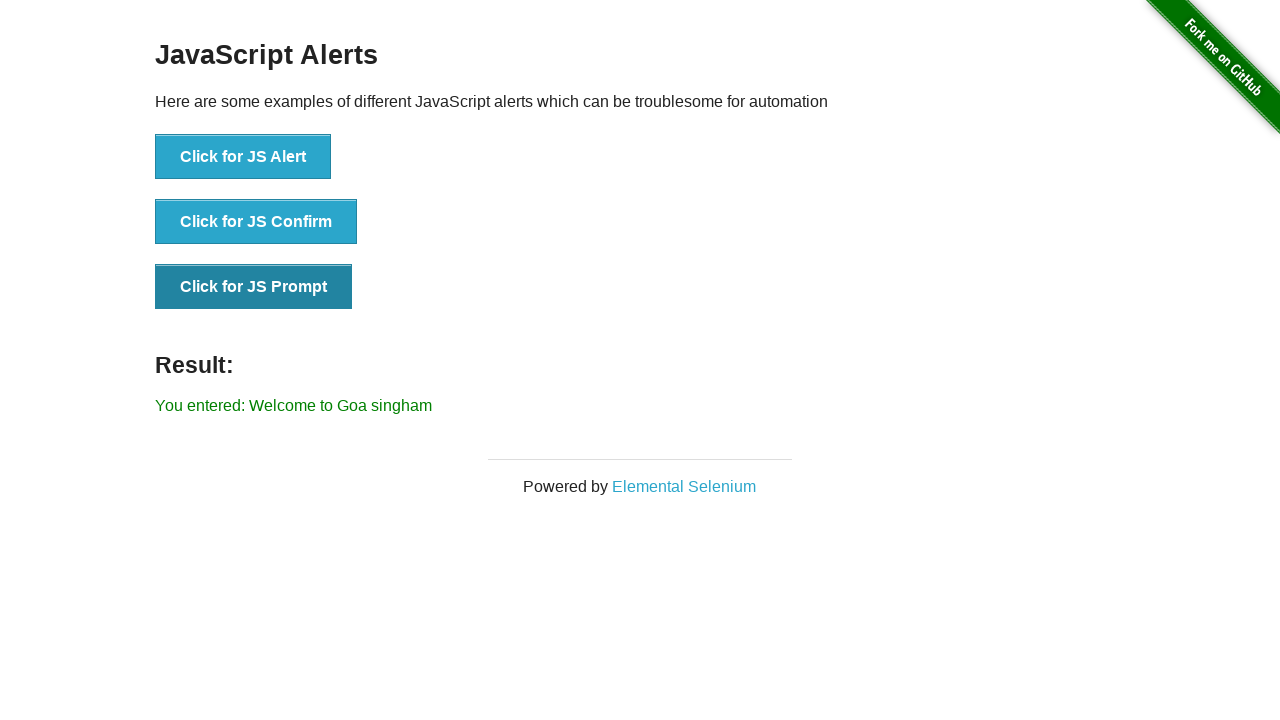